Tests a keypress form by entering text into a name field and clicking a button to submit

Starting URL: https://formy-project.herokuapp.com/keypress

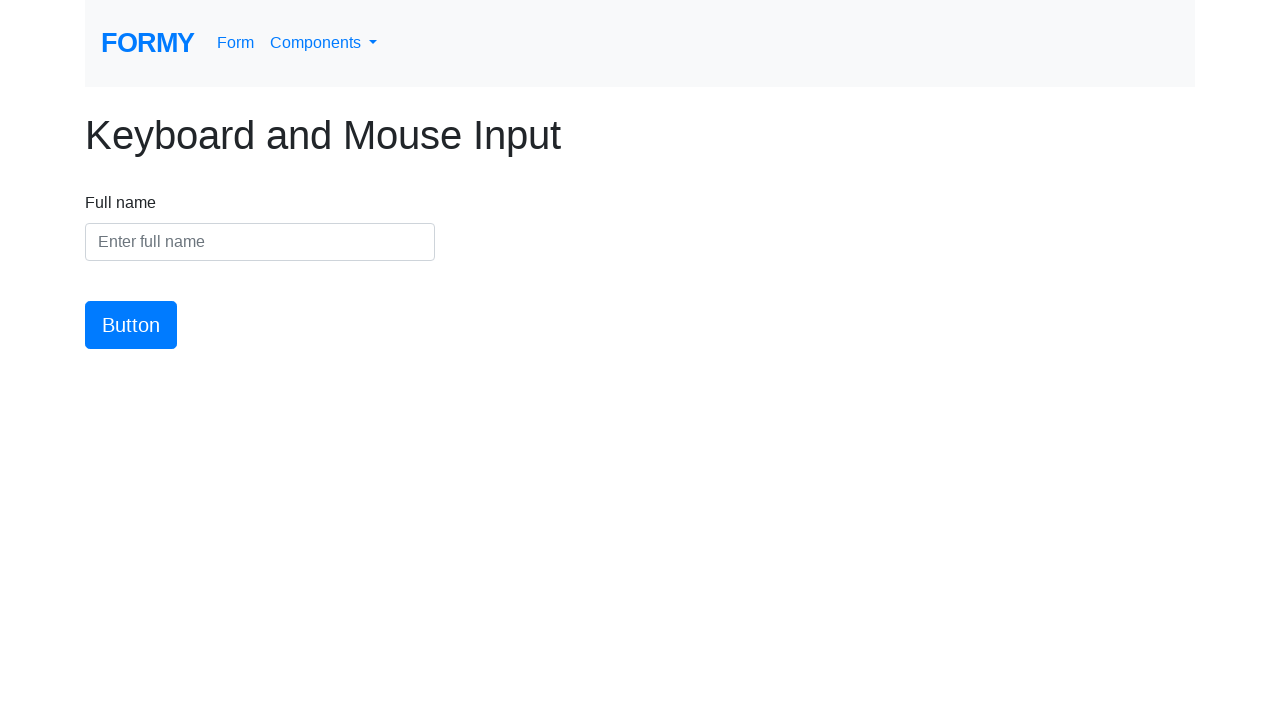

Filled name field with 'hello world' on #name
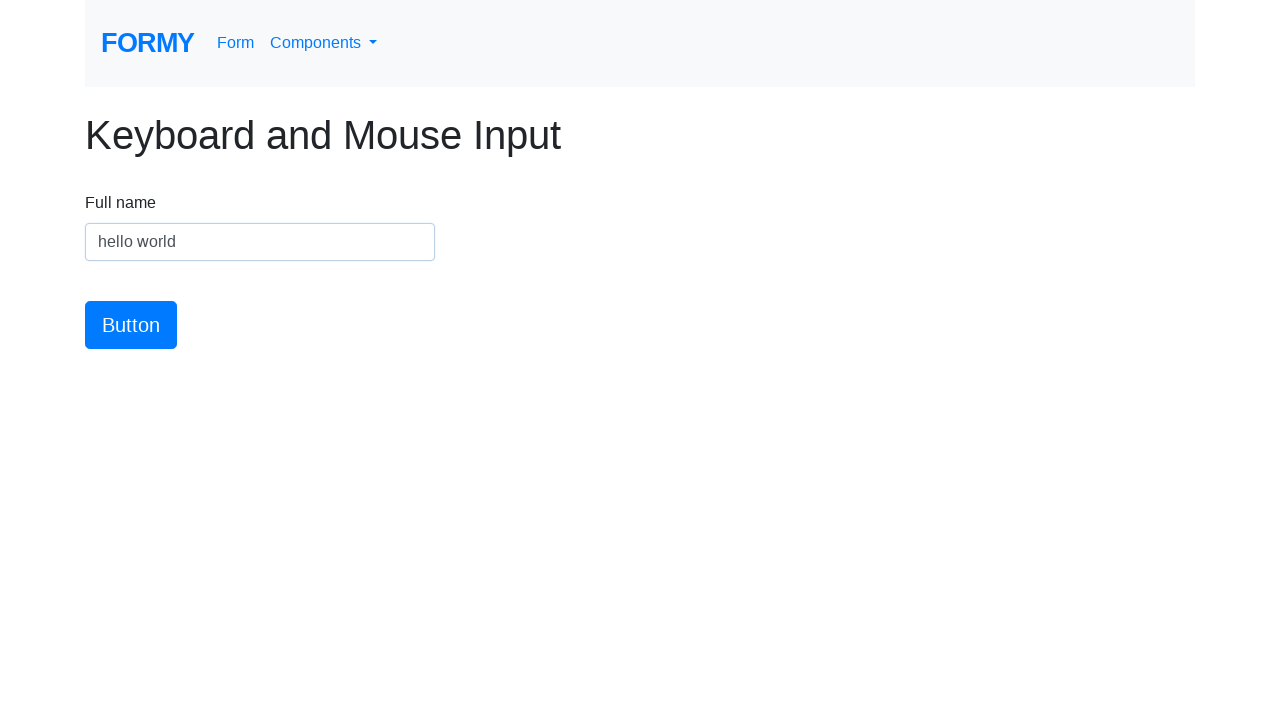

Clicked submit button at (131, 325) on #button
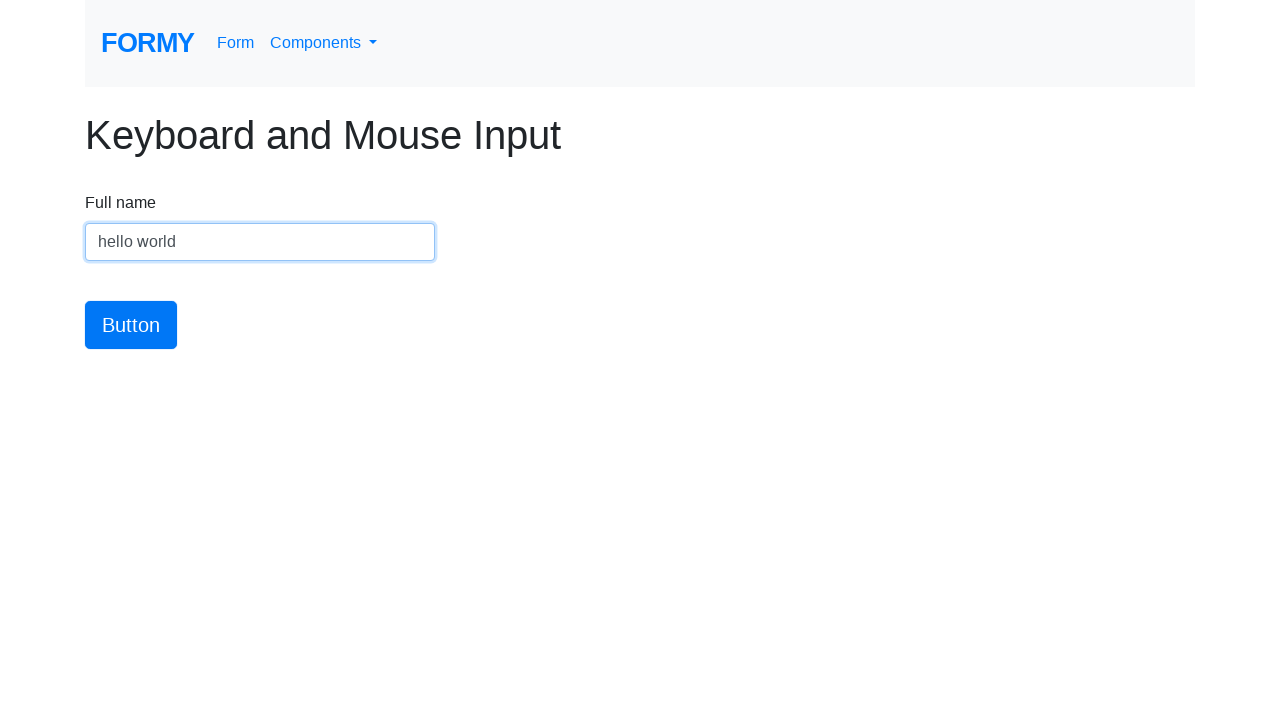

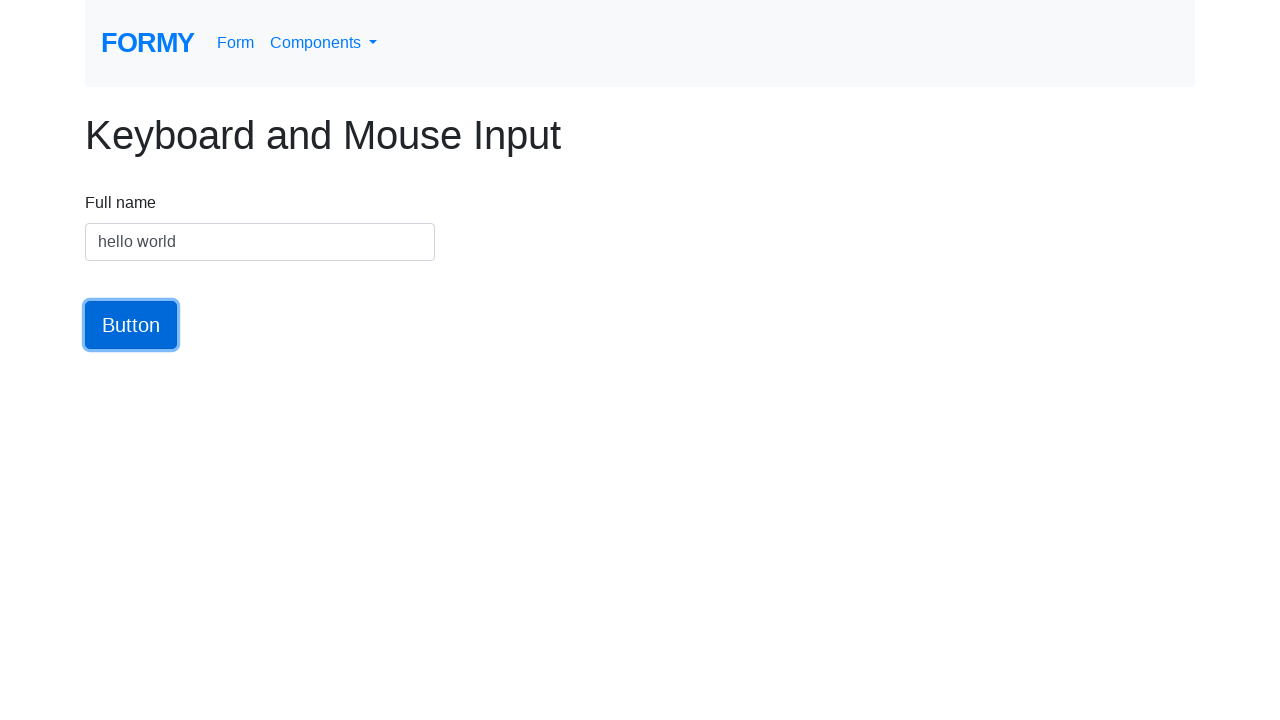